Navigates to the Demoblaze e-commerce demo site and verifies the page loads successfully

Starting URL: https://demoblaze.com/

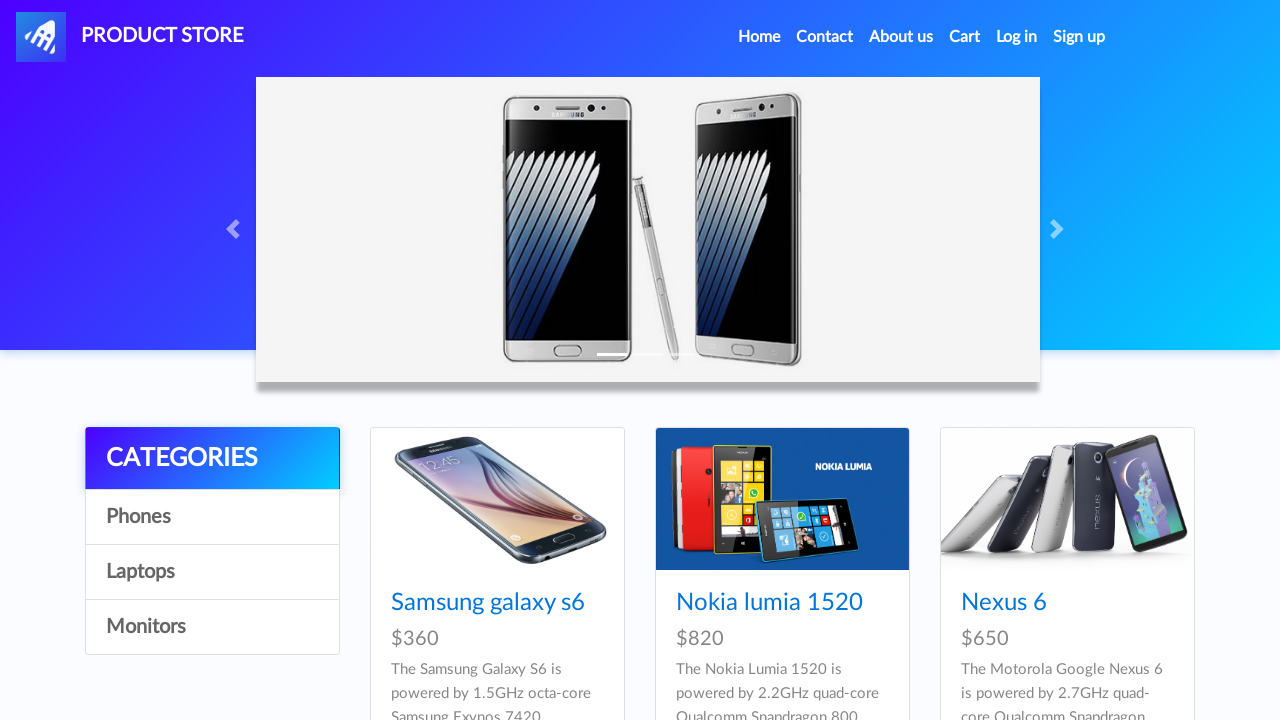

Waited for navbar to load on Demoblaze homepage
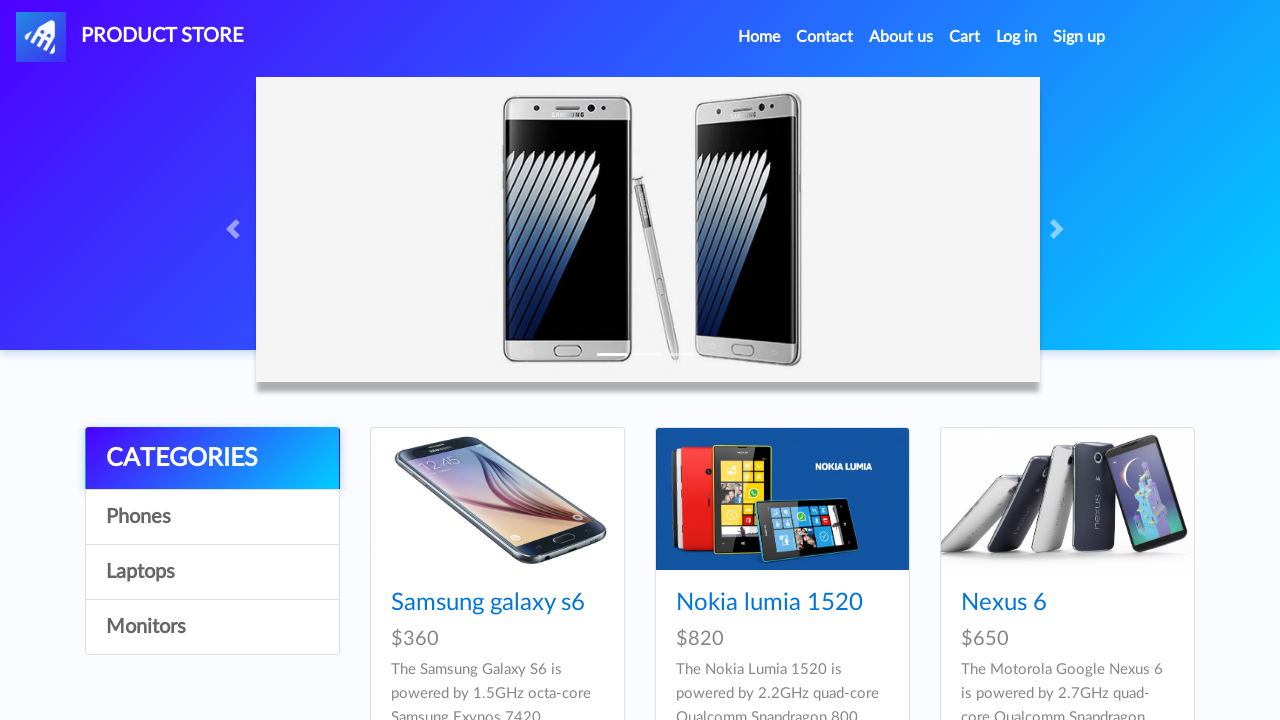

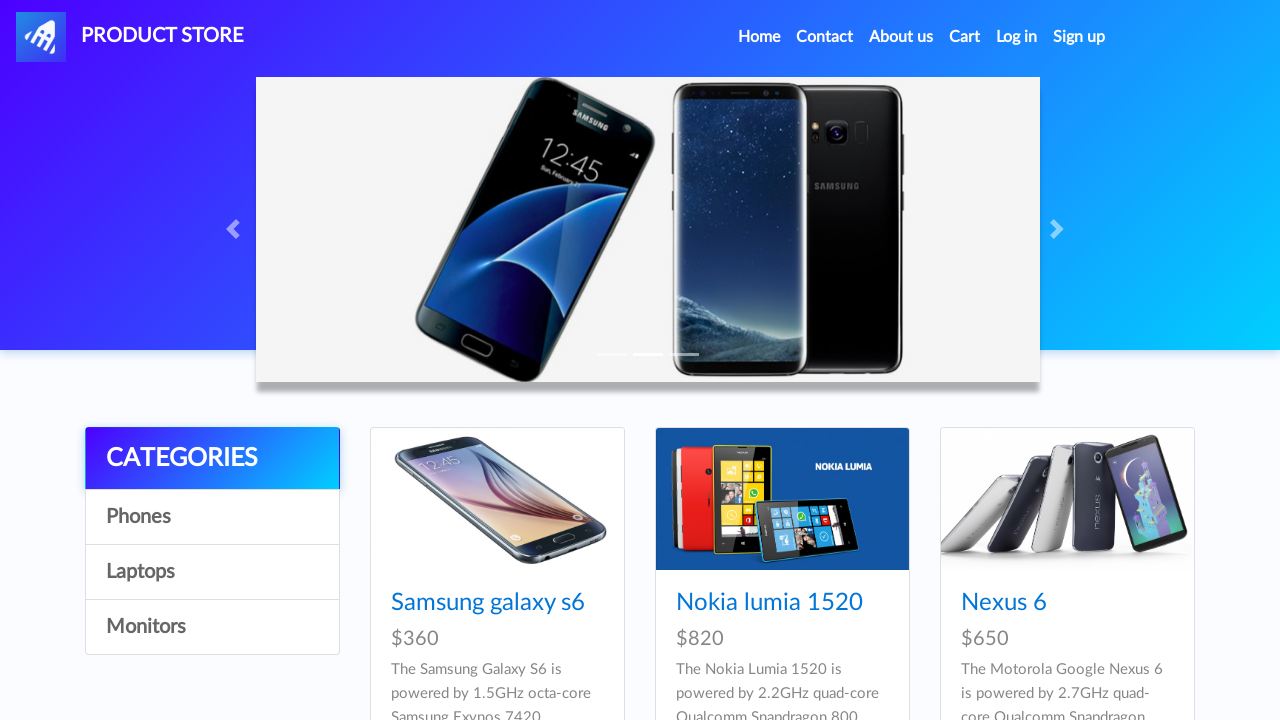